Tests checkbox functionality by navigating to the checkboxes page and toggling checkbox states

Starting URL: http://the-internet.herokuapp.com/

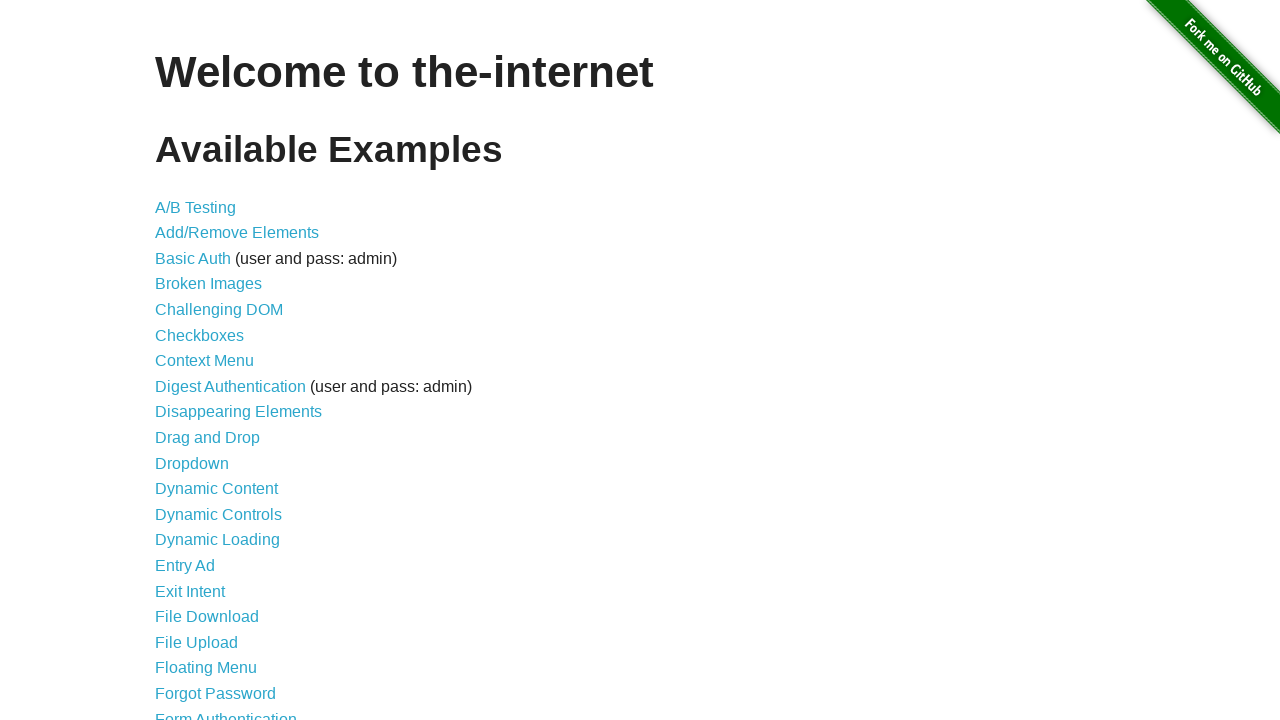

Clicked on Checkboxes link to navigate to checkboxes page at (200, 335) on text=Checkboxes
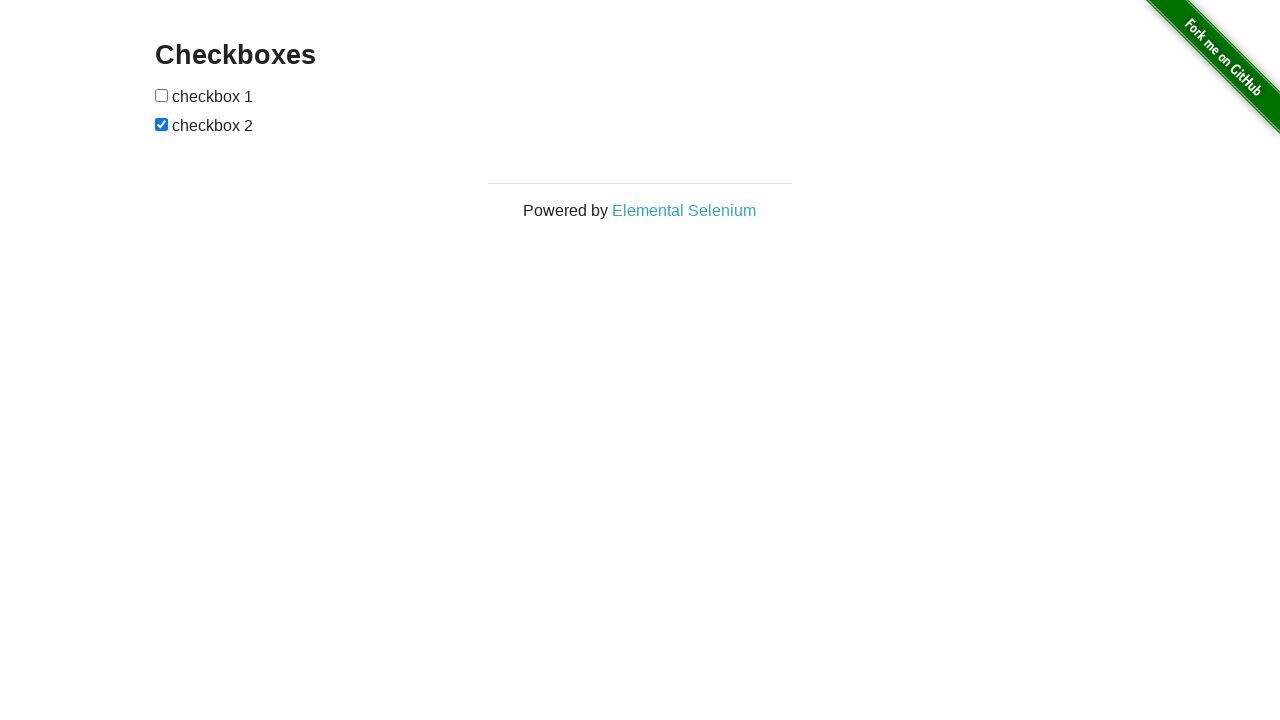

Waited for page title to load
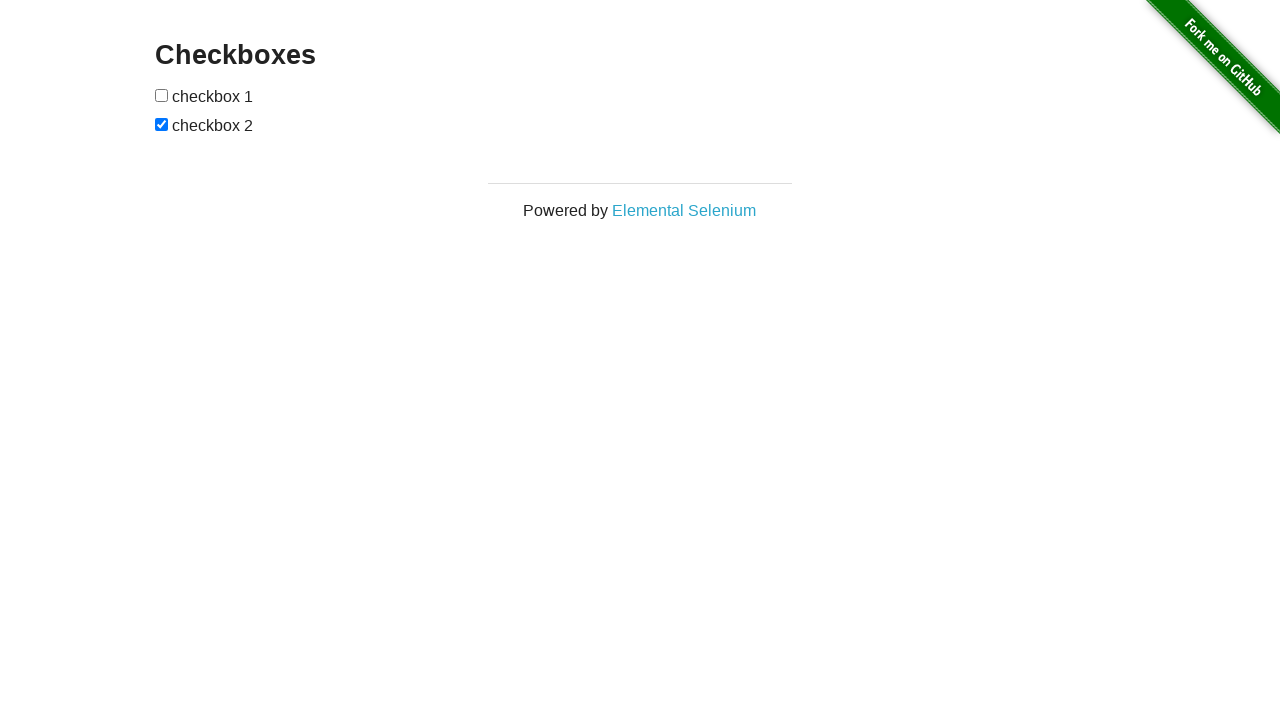

Verified page title is 'Checkboxes'
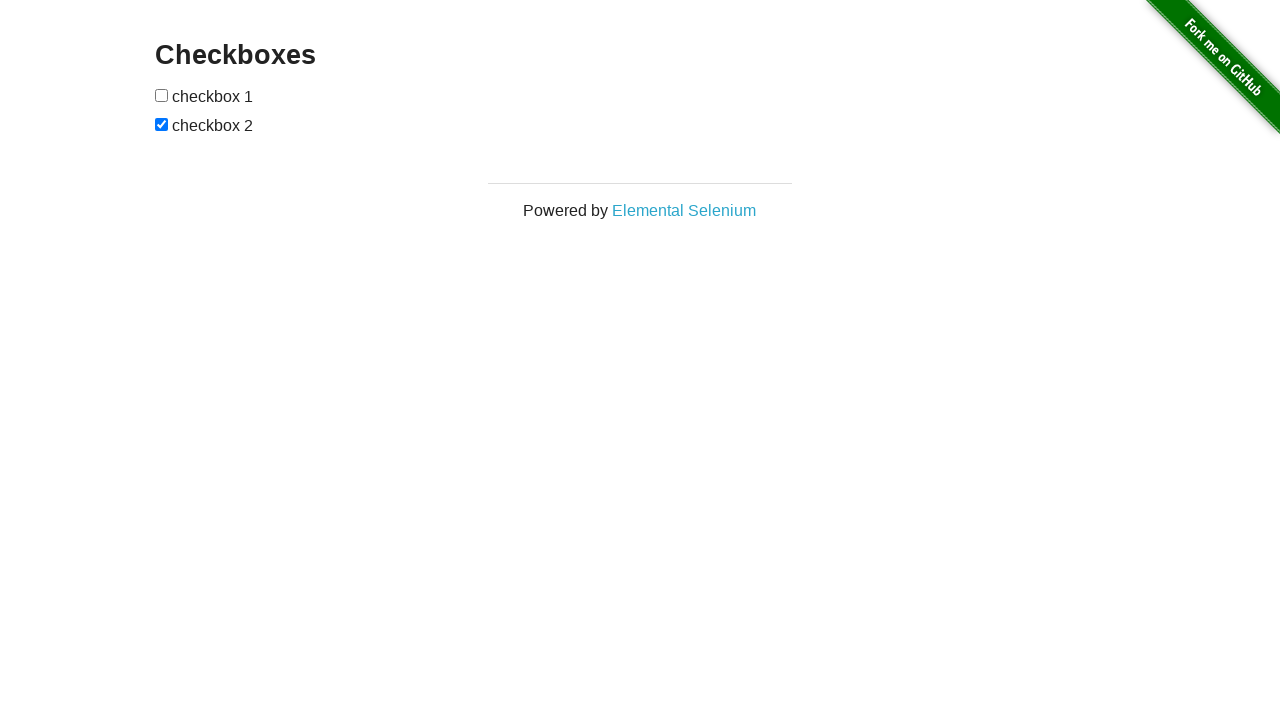

Clicked first checkbox to check it at (162, 95) on #checkboxes > input:nth-child(1)
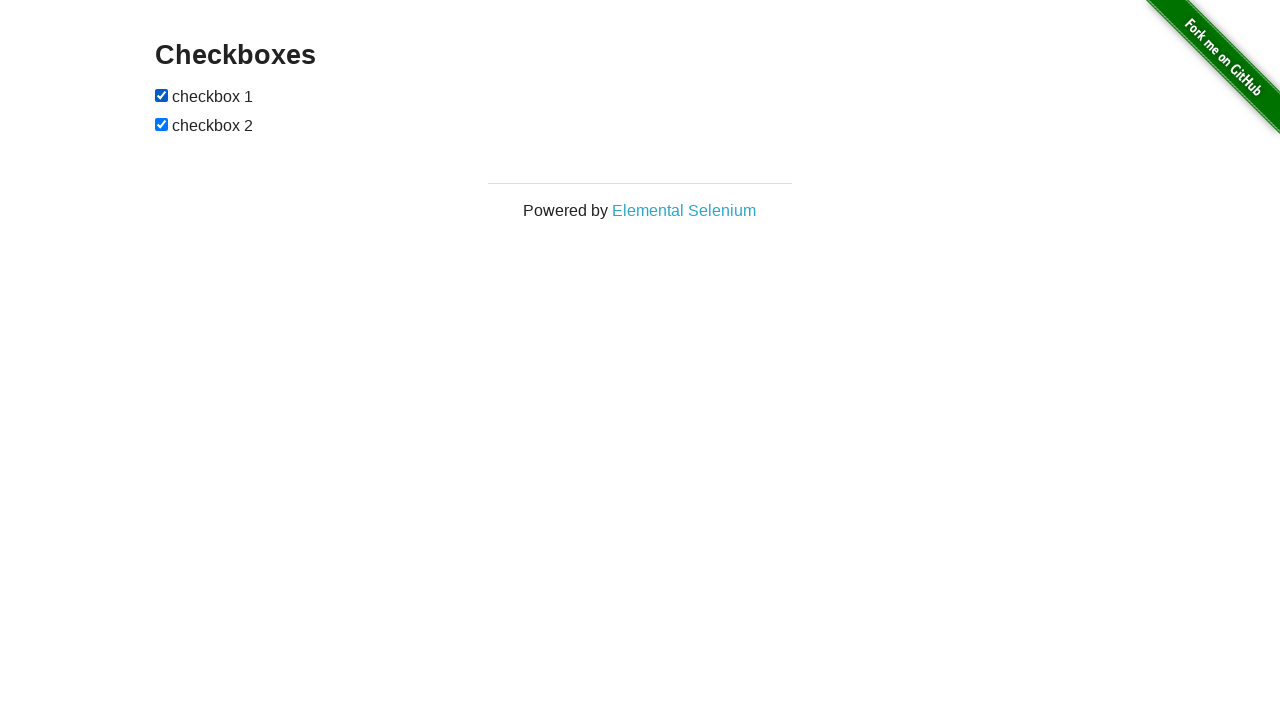

Clicked second checkbox to uncheck it at (162, 124) on #checkboxes > input:nth-child(3)
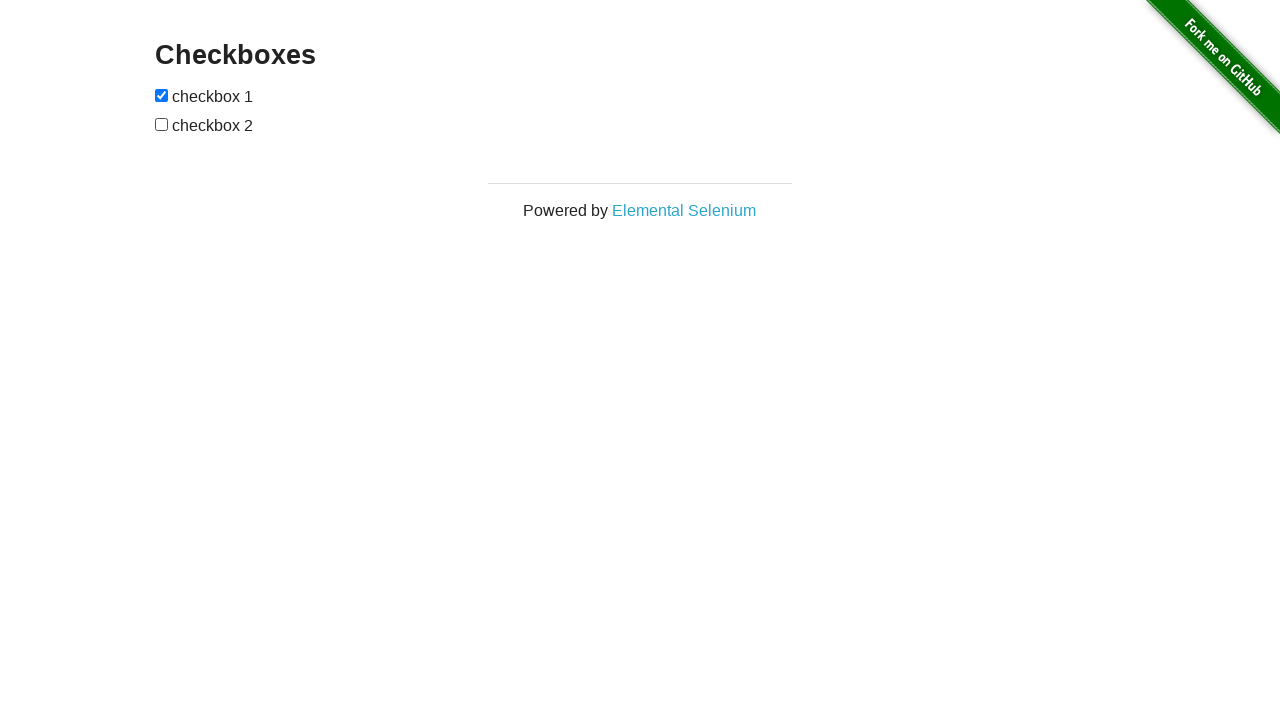

Verified first checkbox is checked
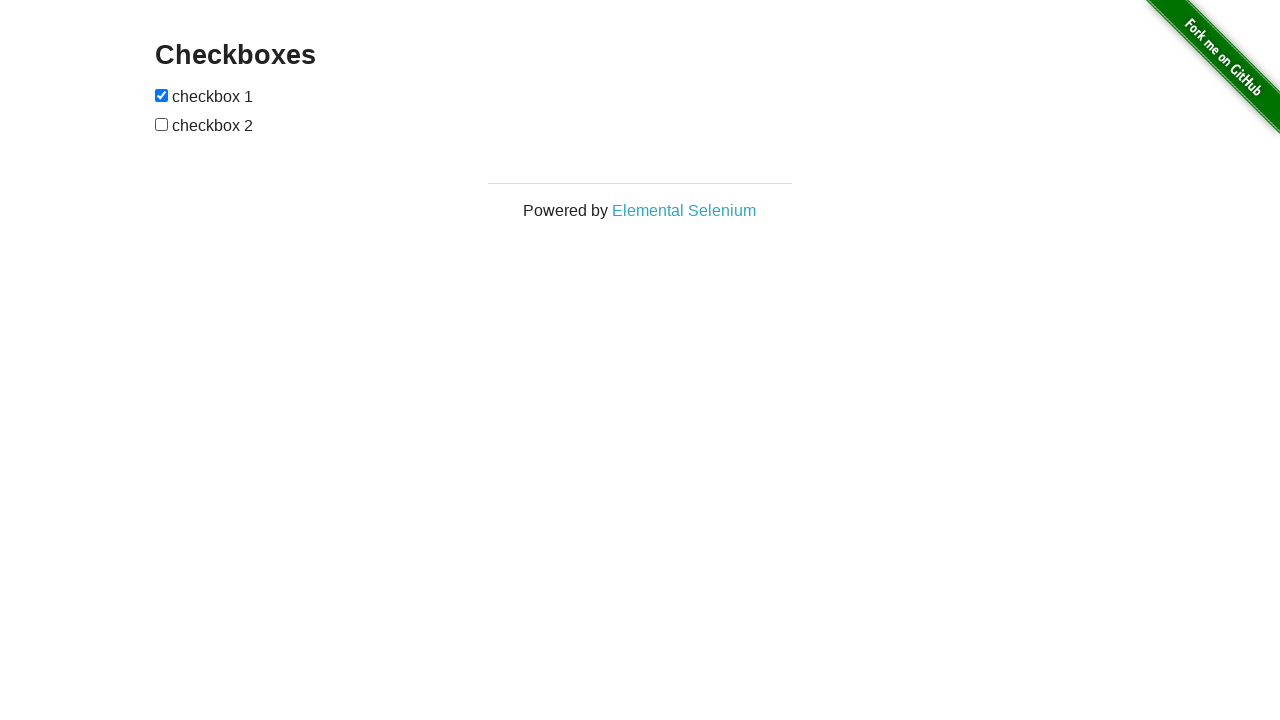

Verified second checkbox is unchecked
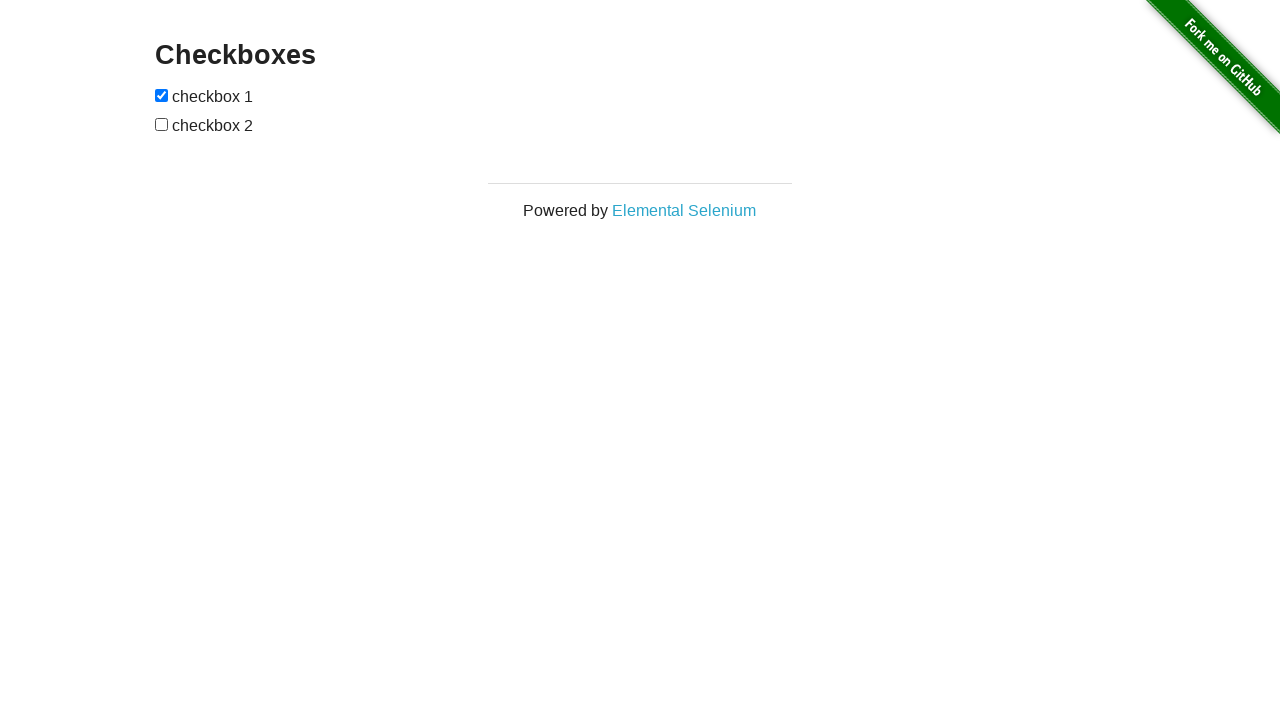

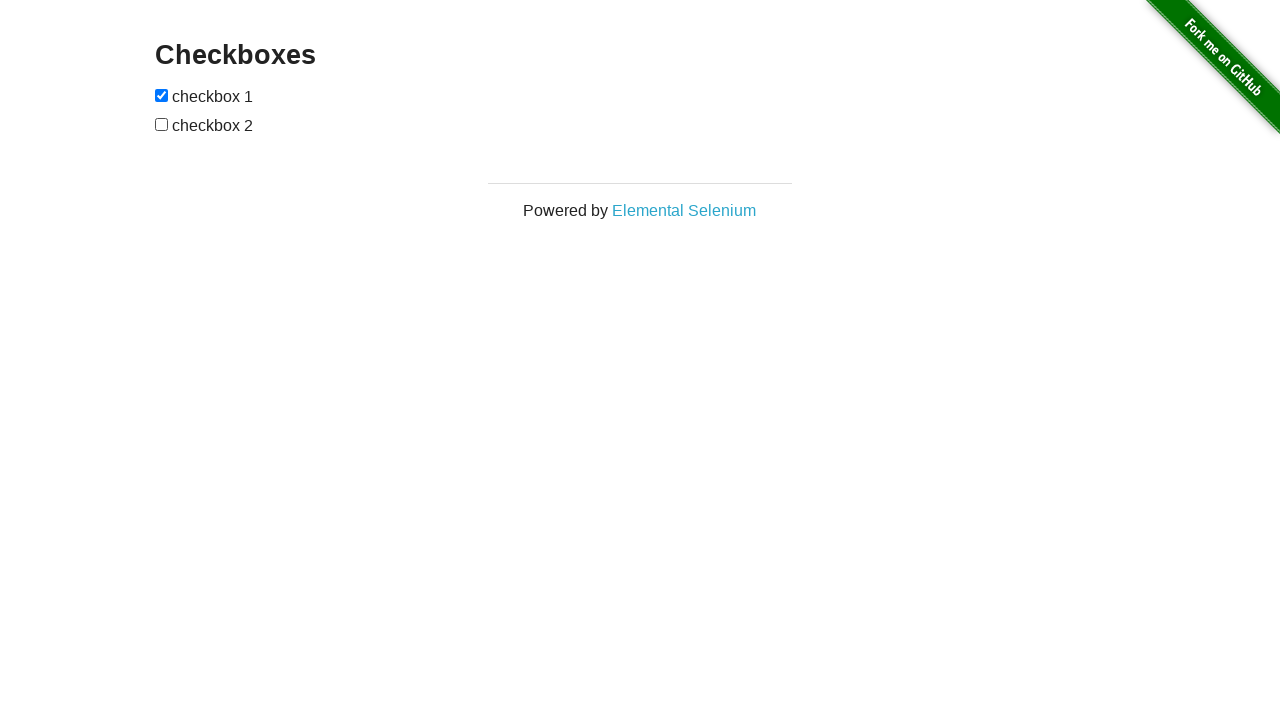